Tests Gmail login page by verifying the email input field is visible and enabled, then entering an email address

Starting URL: http://gmail.com/

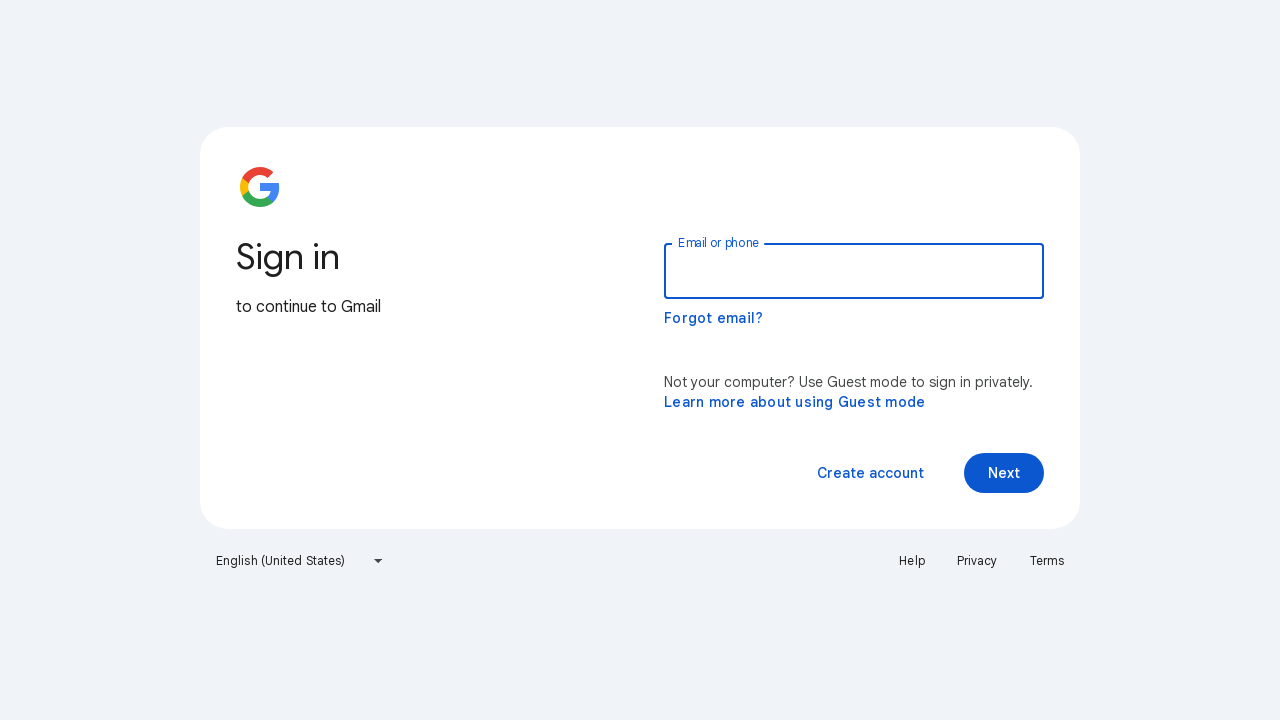

Located email input field with id 'identifierId'
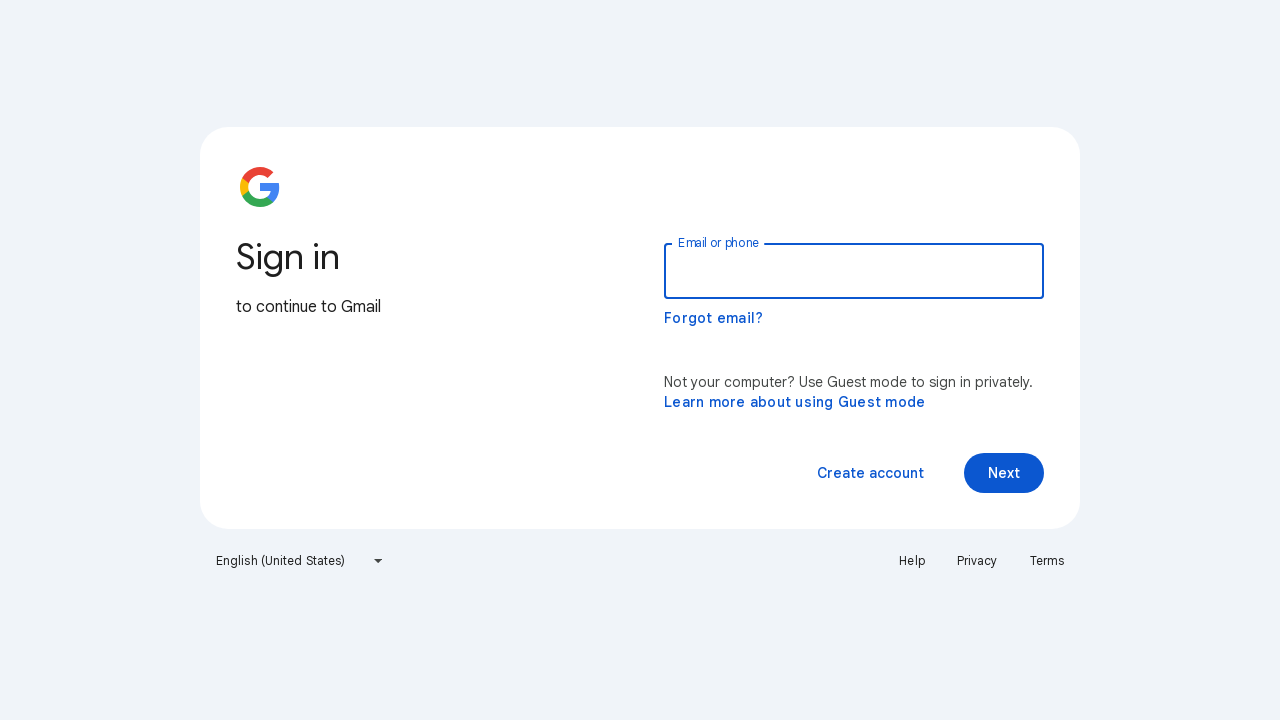

Verified email input field is visible and enabled
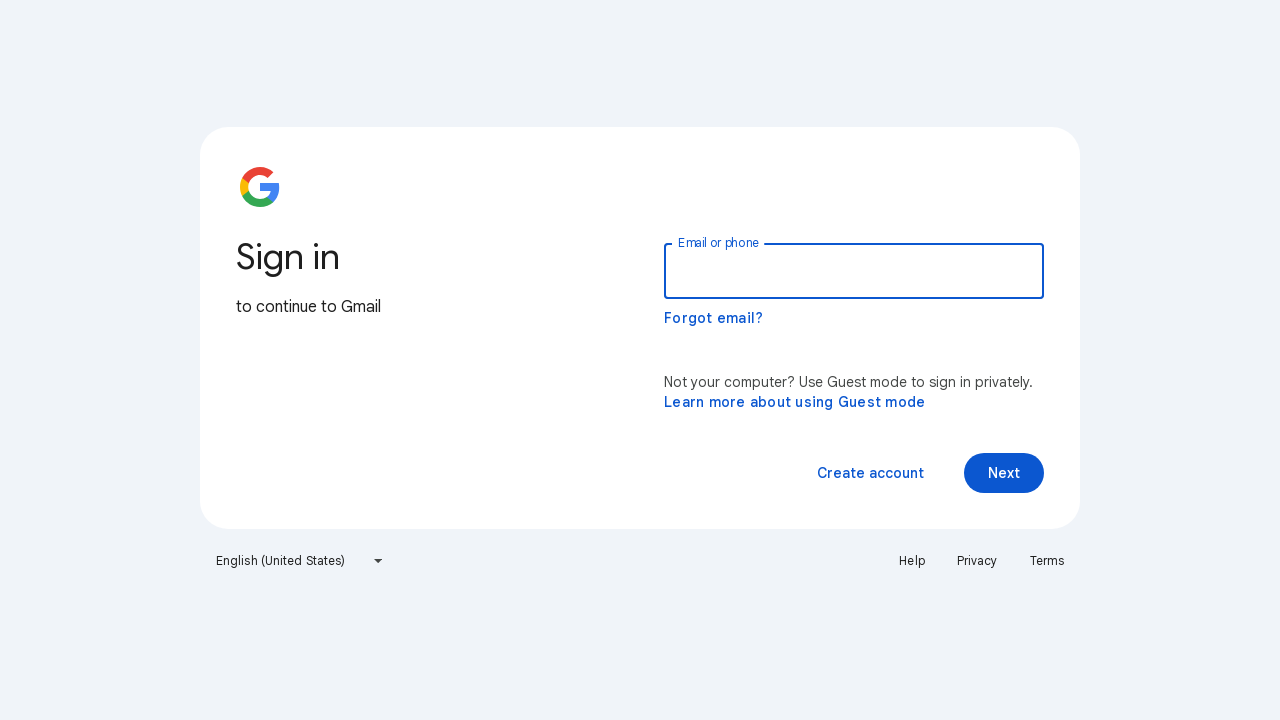

Cleared email input field on #identifierId
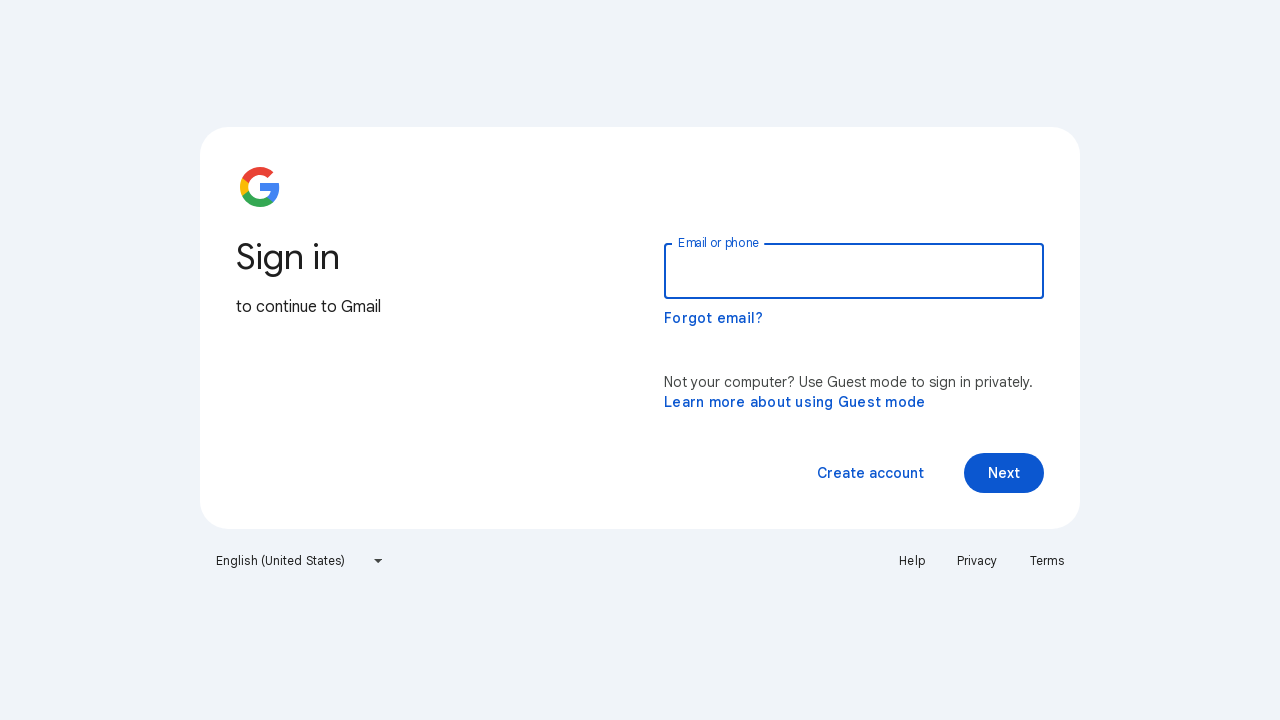

Entered email address 'testuser2024@gmail.com' into email field on #identifierId
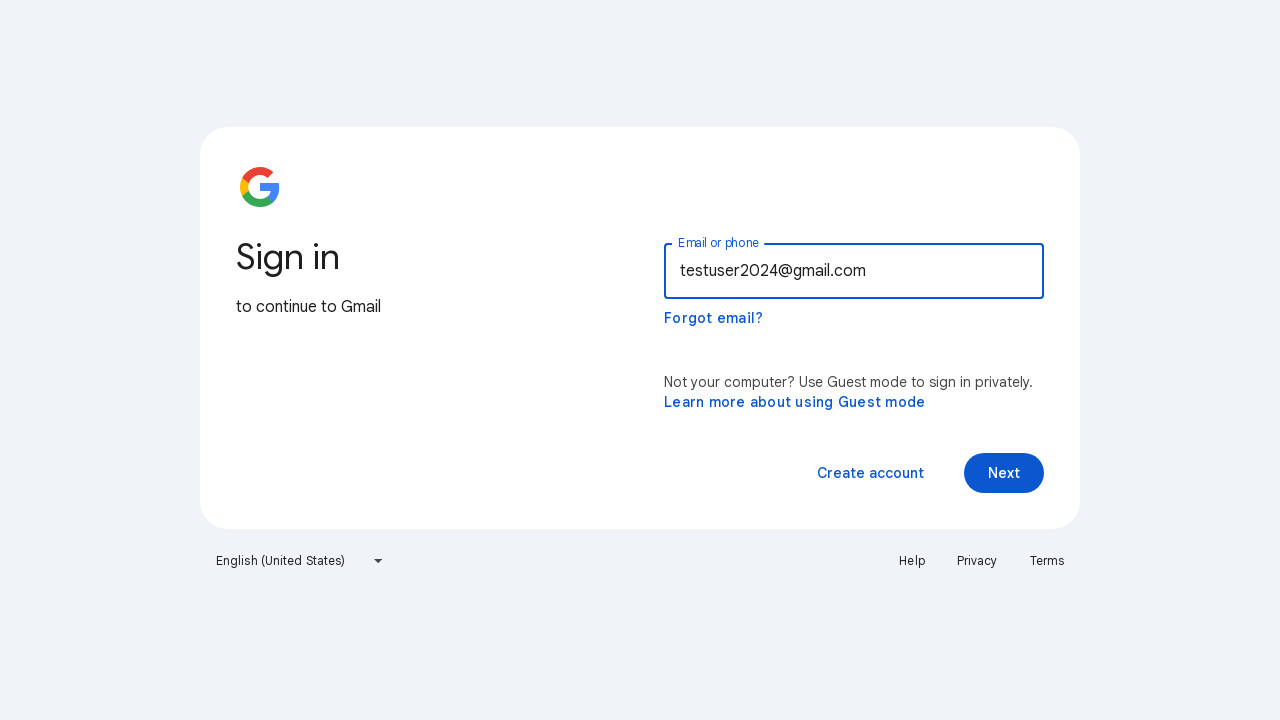

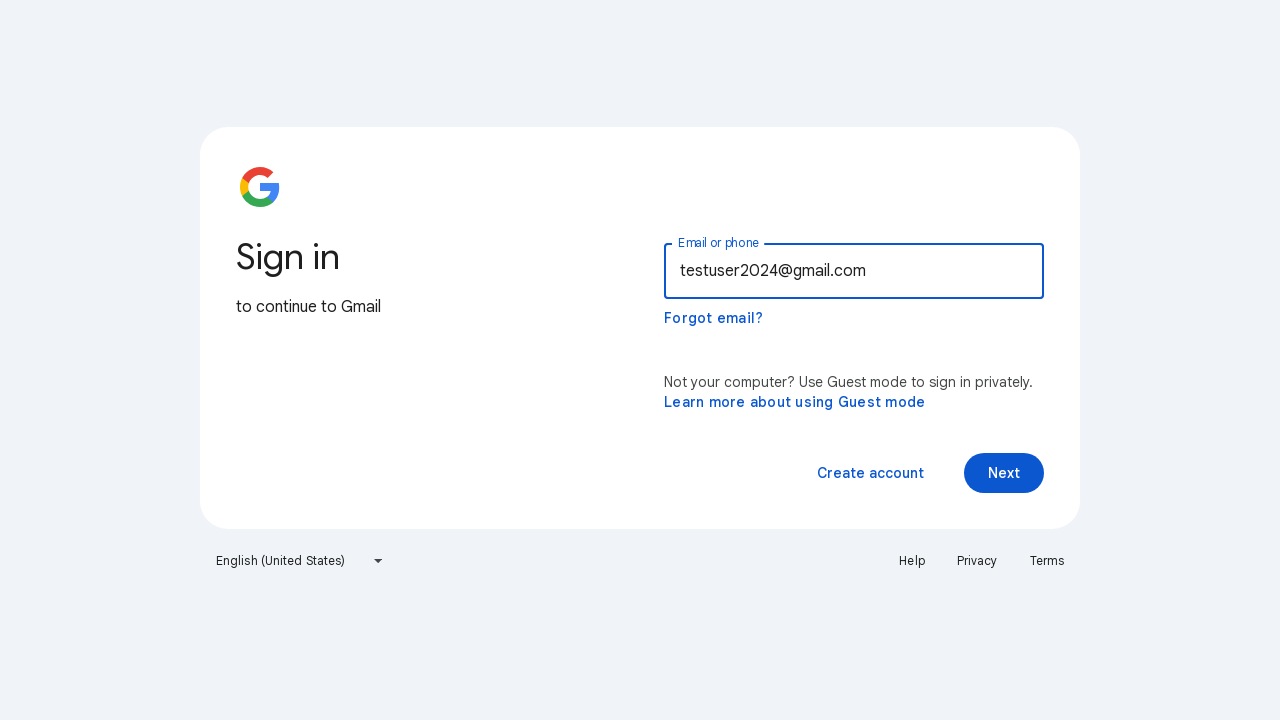